Tests static dropdown functionality by selecting options using different methods - by index, visible text, and value

Starting URL: https://rahulshettyacademy.com/dropdownsPractise/

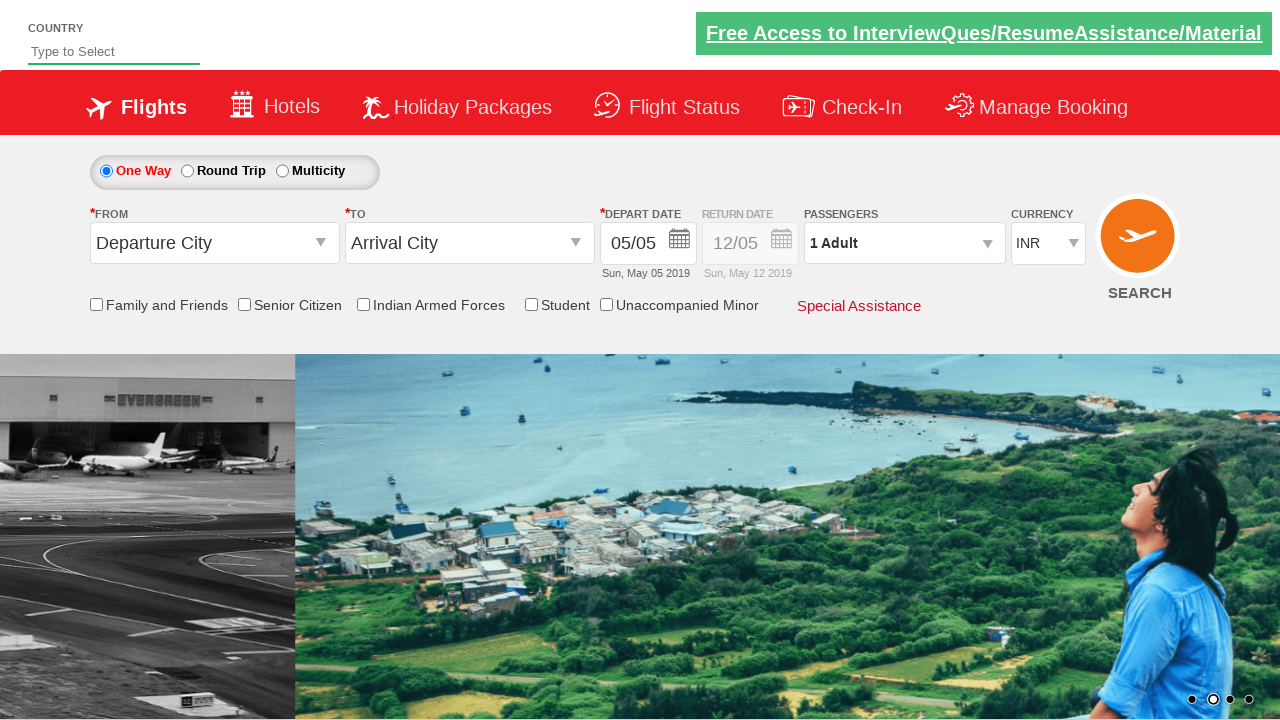

Selected USD option by index 3 in currency dropdown on #ctl00_mainContent_DropDownListCurrency
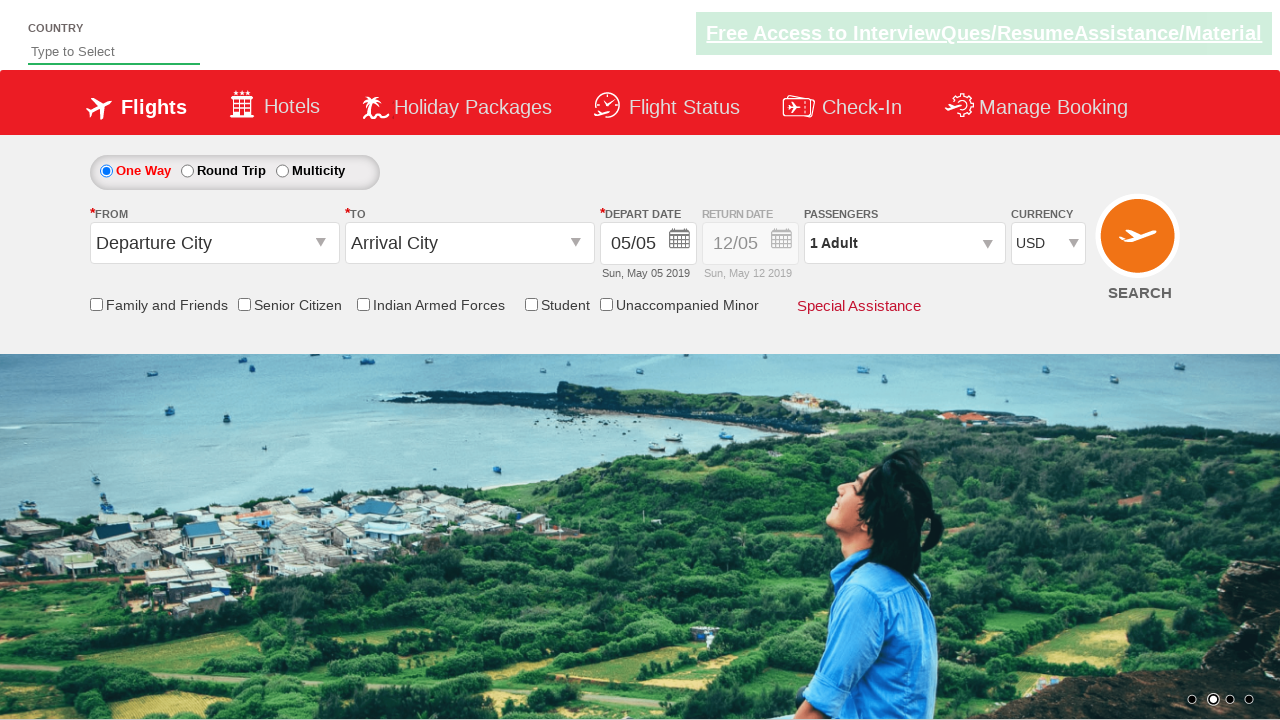

Verified selection by index: USD
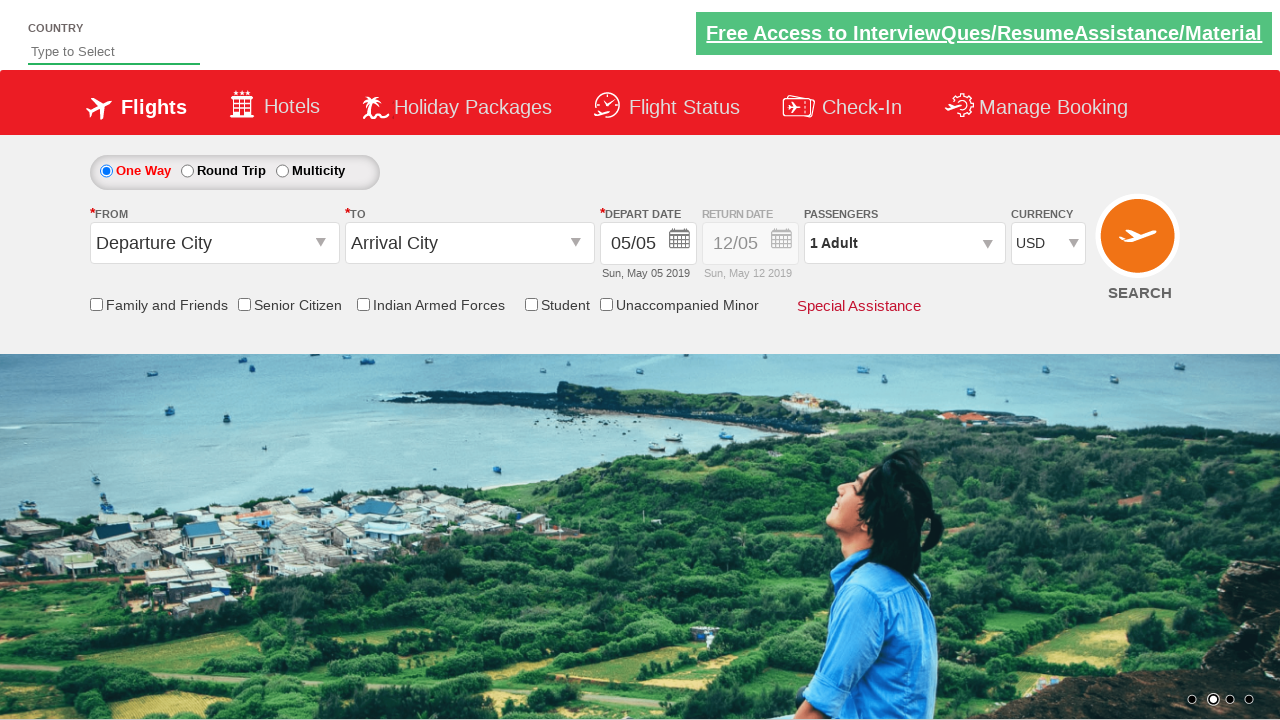

Selected AED option by visible text in currency dropdown on #ctl00_mainContent_DropDownListCurrency
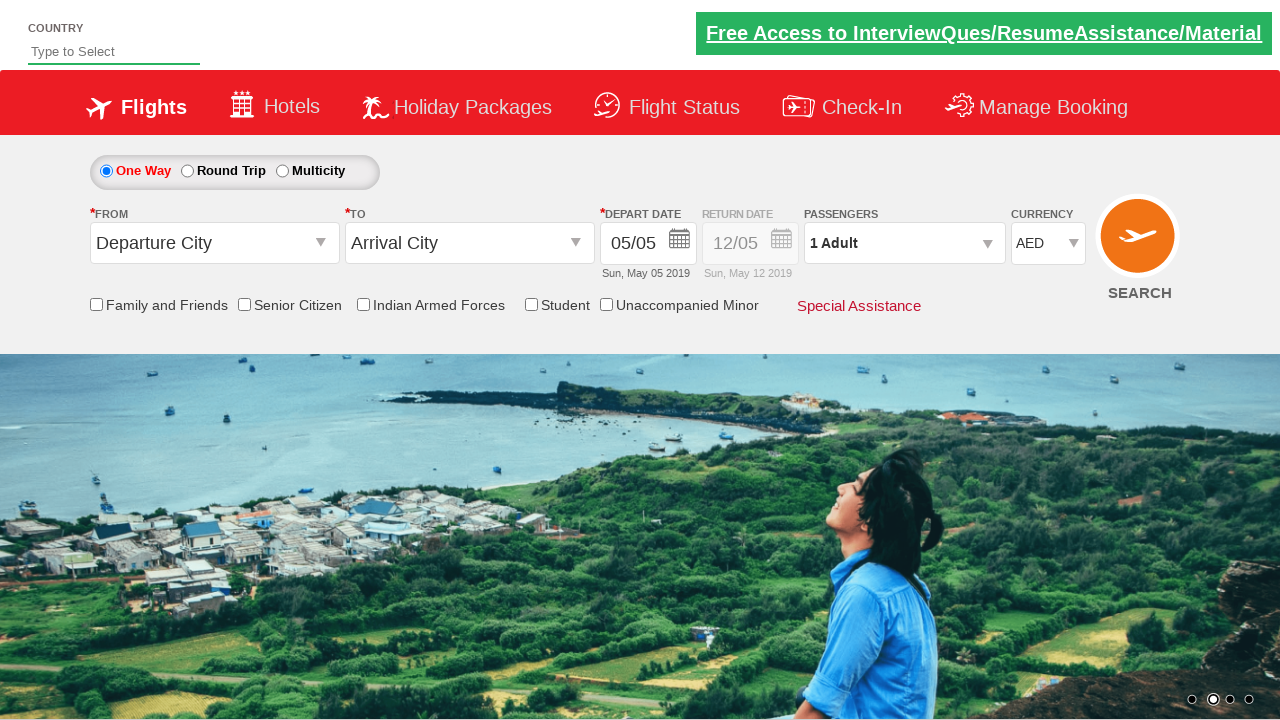

Verified selection by visible text: AED
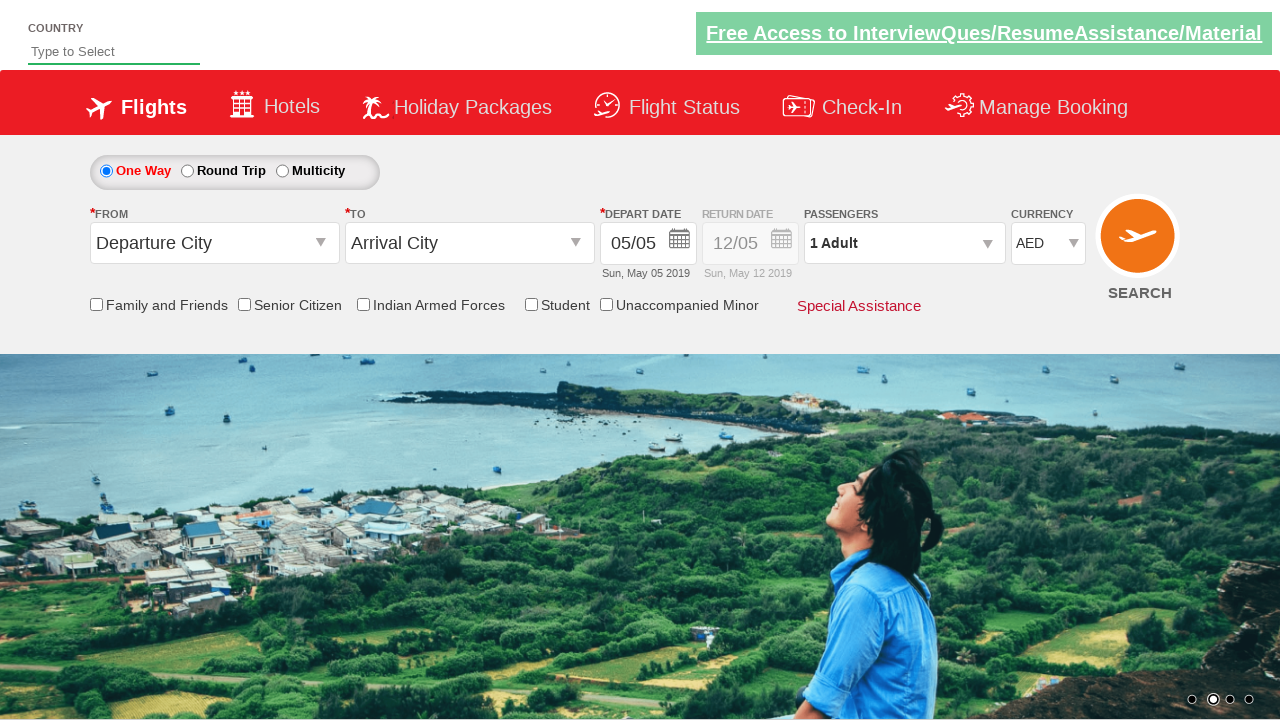

Selected INR option by value in currency dropdown on #ctl00_mainContent_DropDownListCurrency
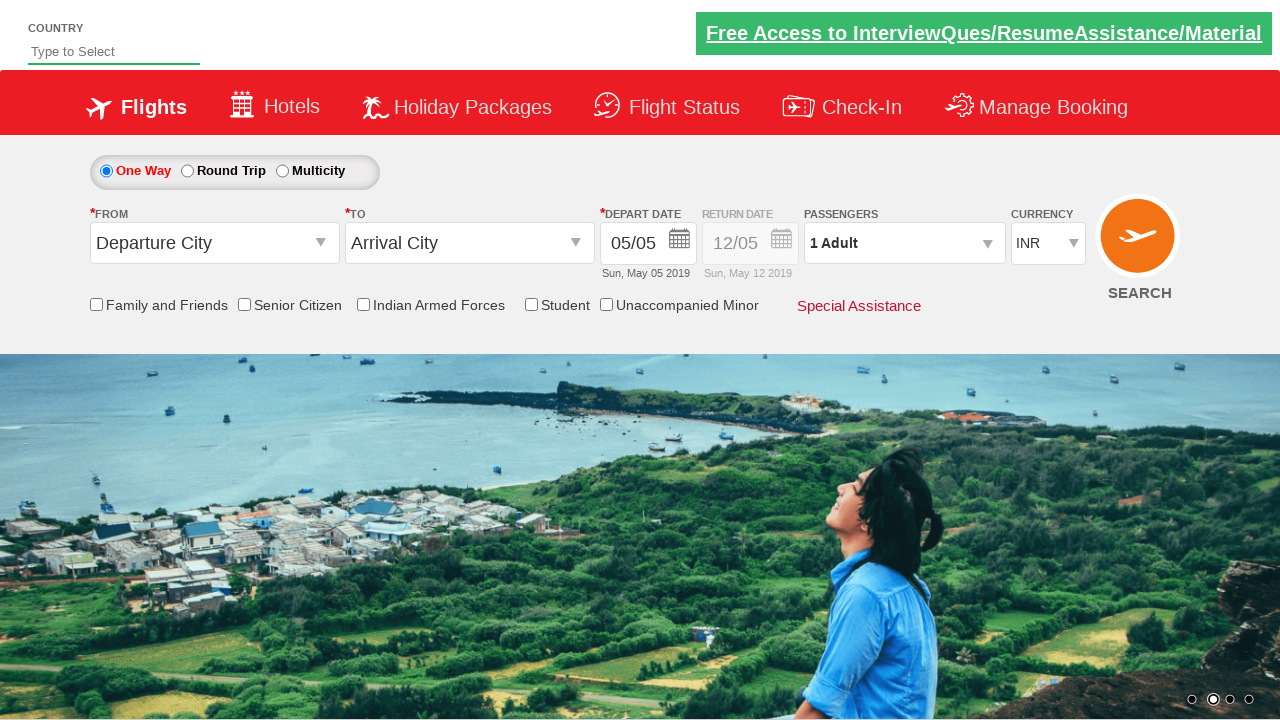

Verified selection by value: INR
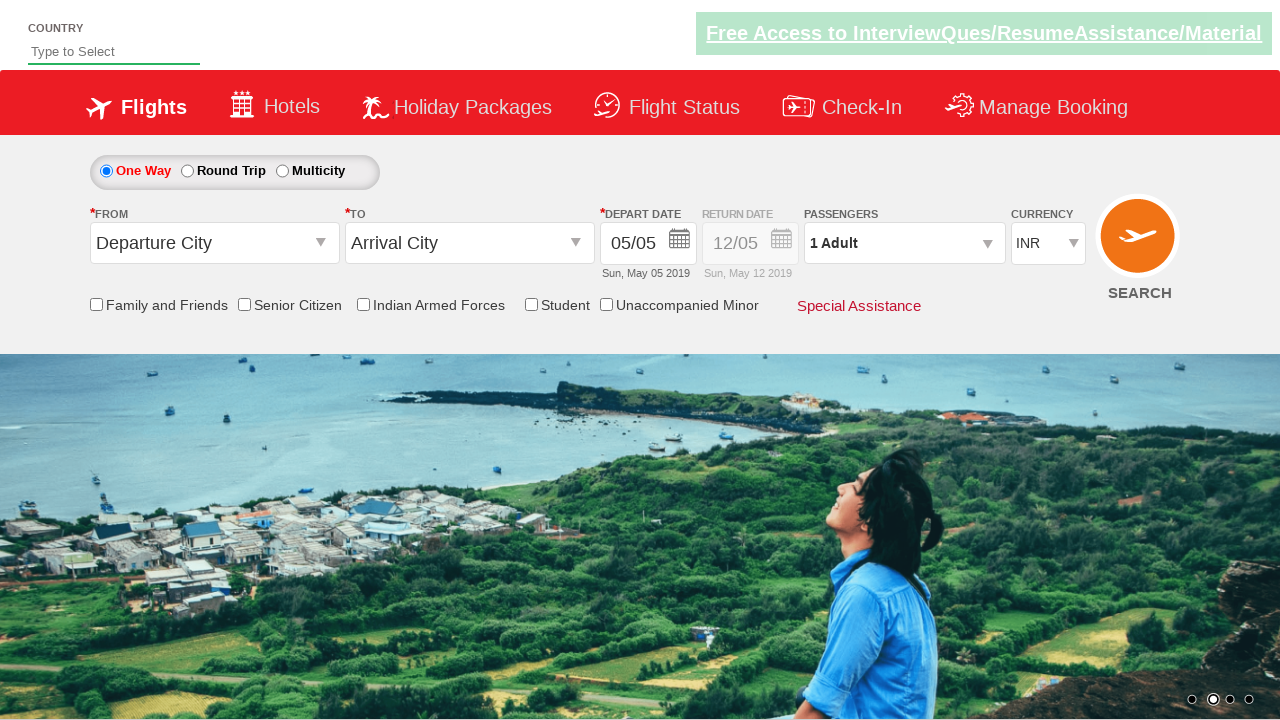

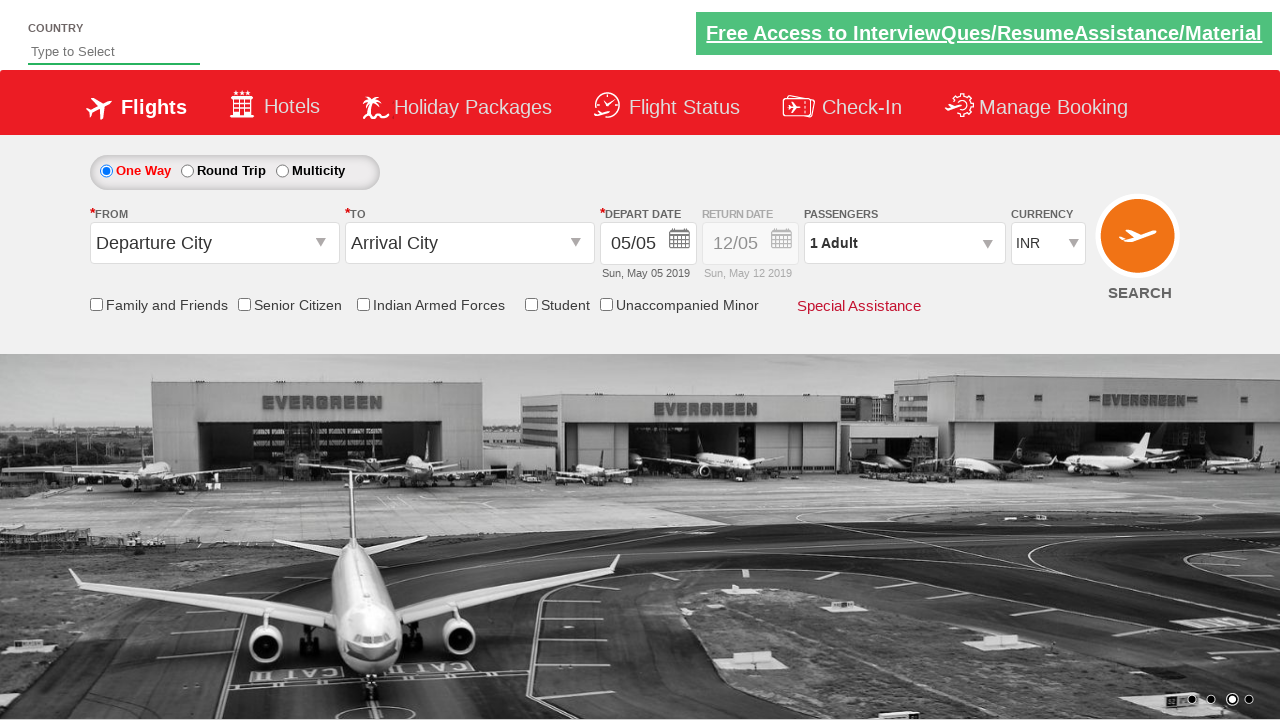